Tests JavaScript prompt alert handling by clicking a button that triggers a prompt dialog and entering text into it

Starting URL: https://omayo.blogspot.com

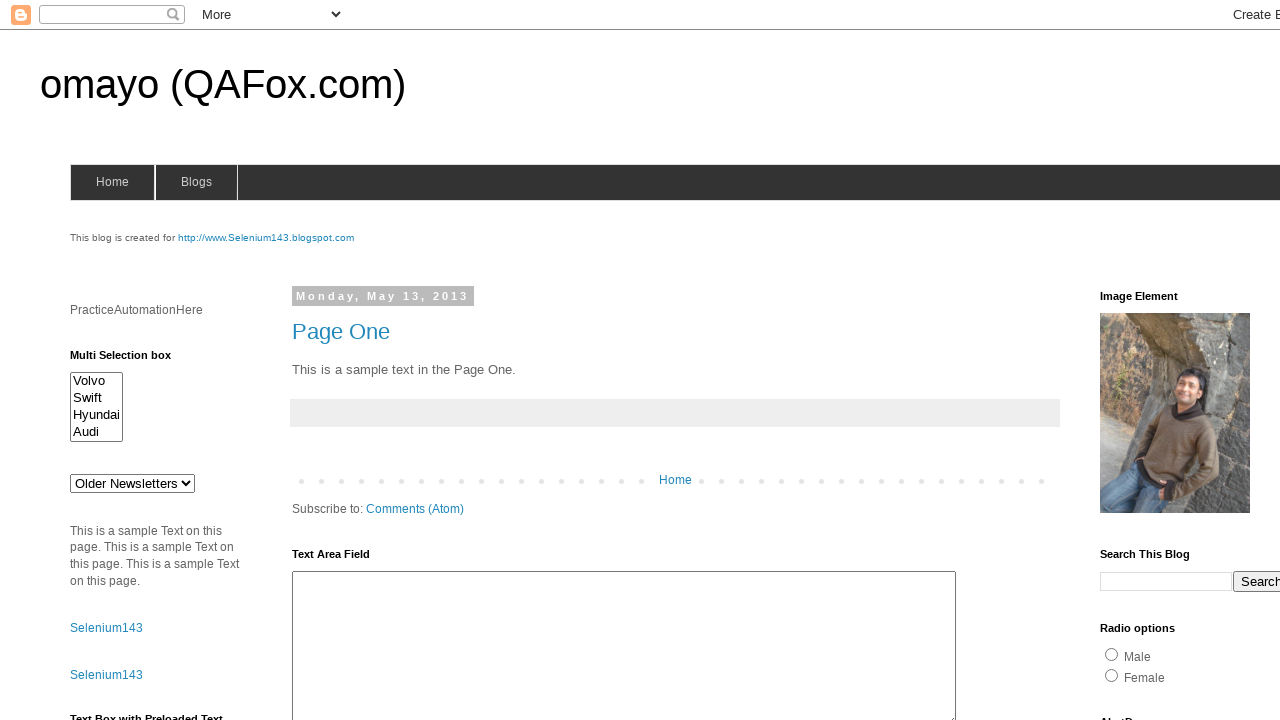

Clicked prompt button to trigger JavaScript alert at (1140, 361) on #prompt
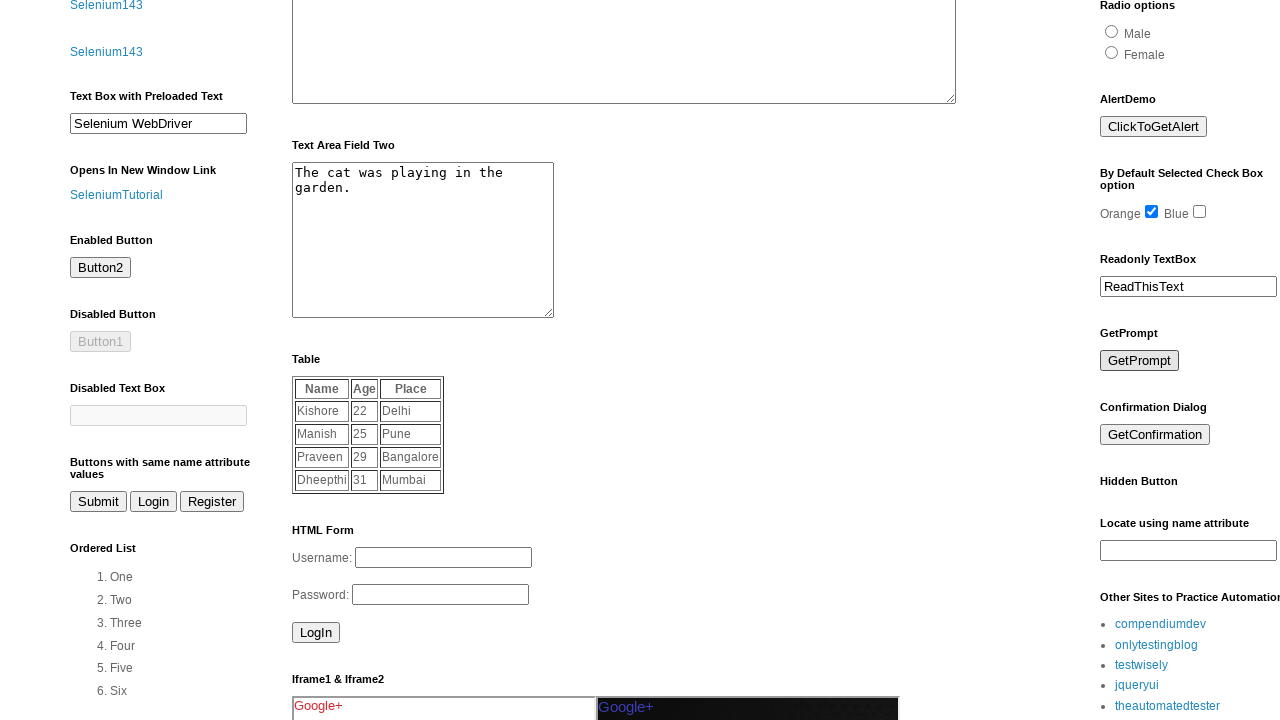

Set up dialog handler to accept prompts with 'automation' text
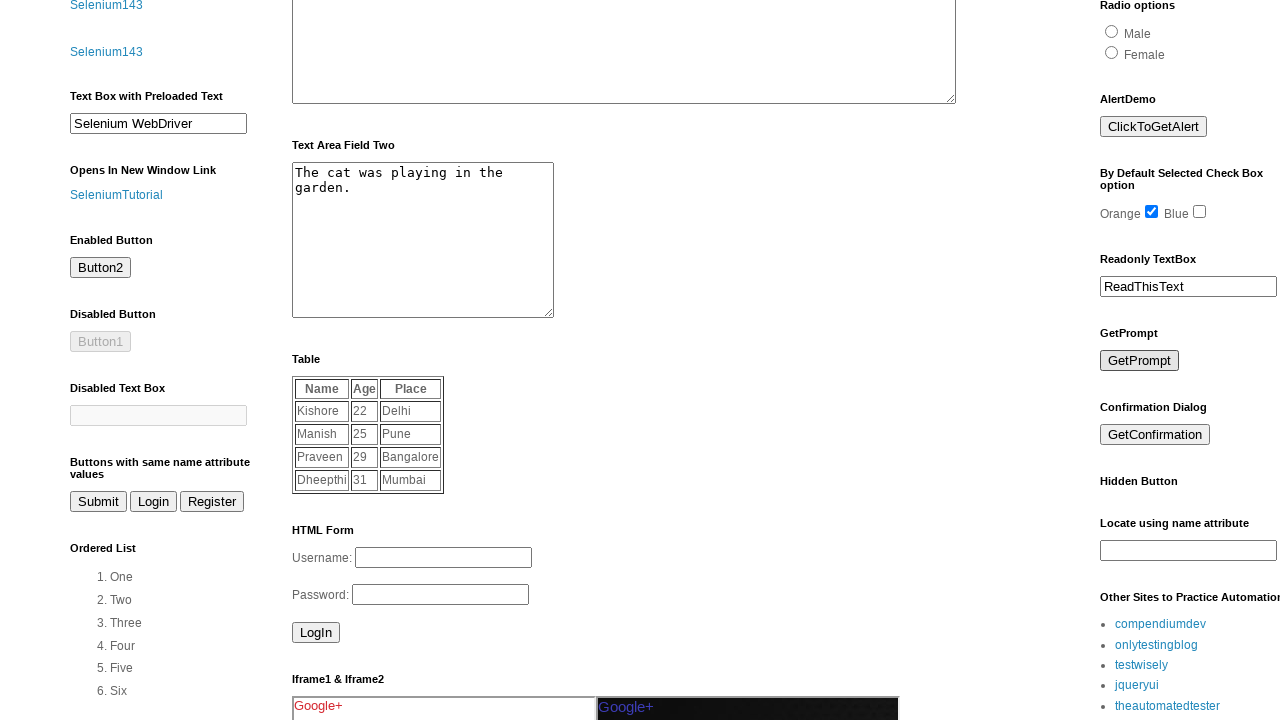

Clicked prompt button again to trigger dialog with handler in place at (1140, 361) on #prompt
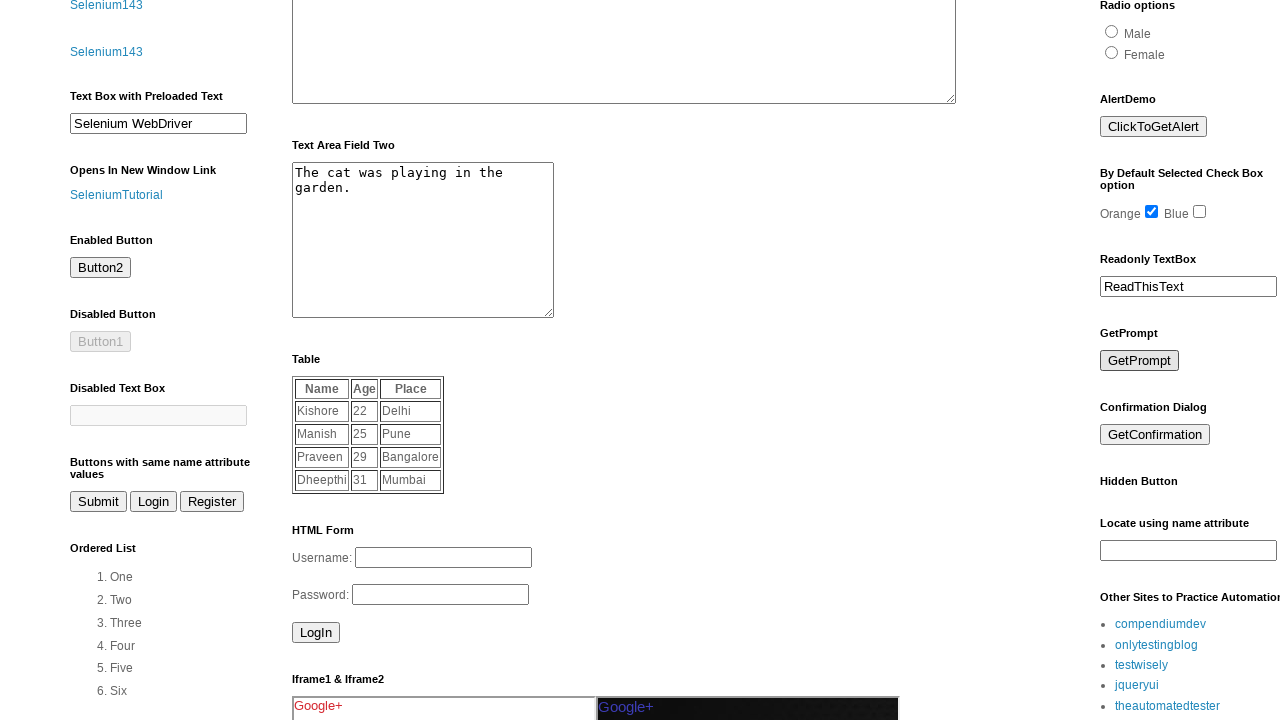

Waited 1 second to ensure dialog was handled
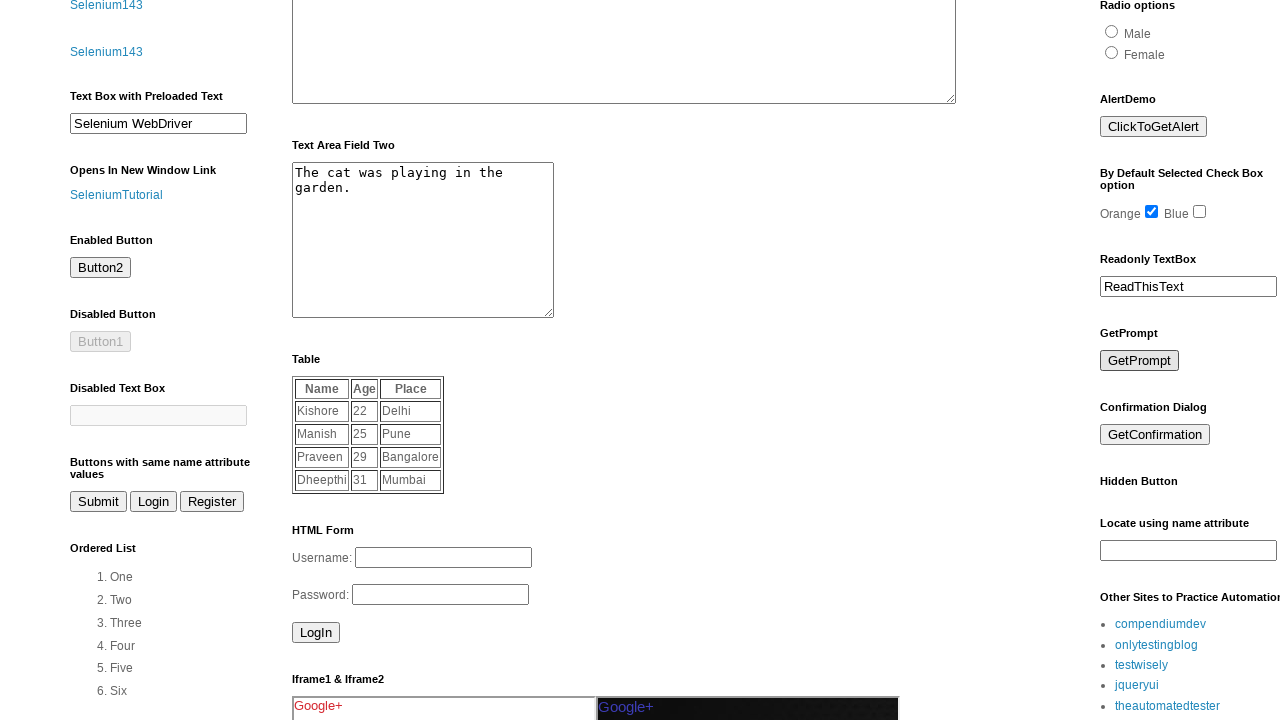

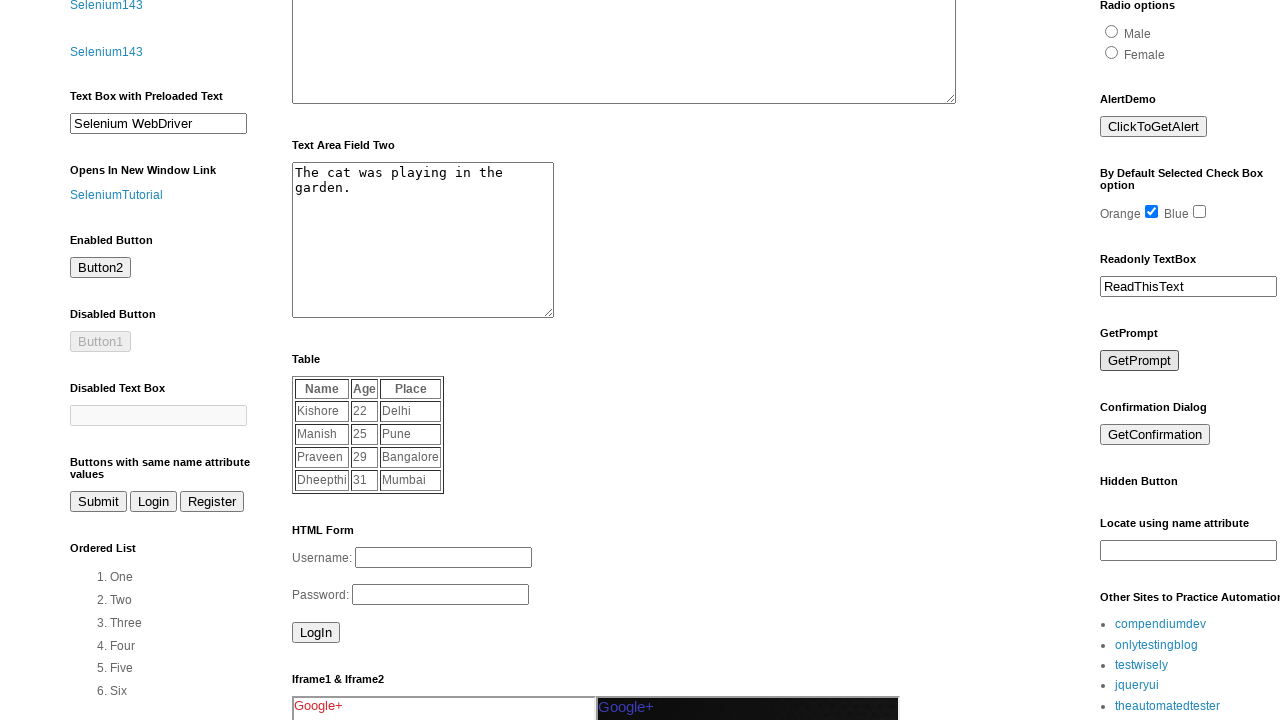